Tests drag and drop functionality within an iframe by dragging an element from source to destination

Starting URL: https://jqueryui.com/droppable/

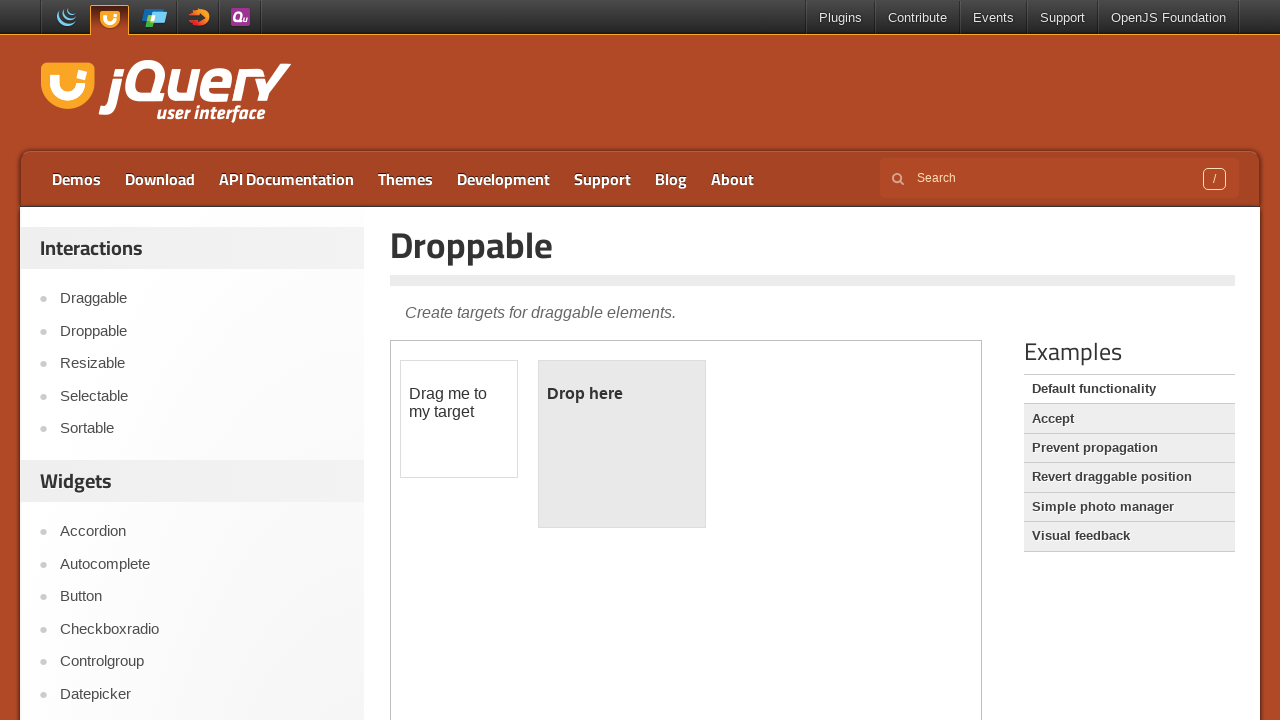

Located iframe with demo-frame class containing drag and drop demo
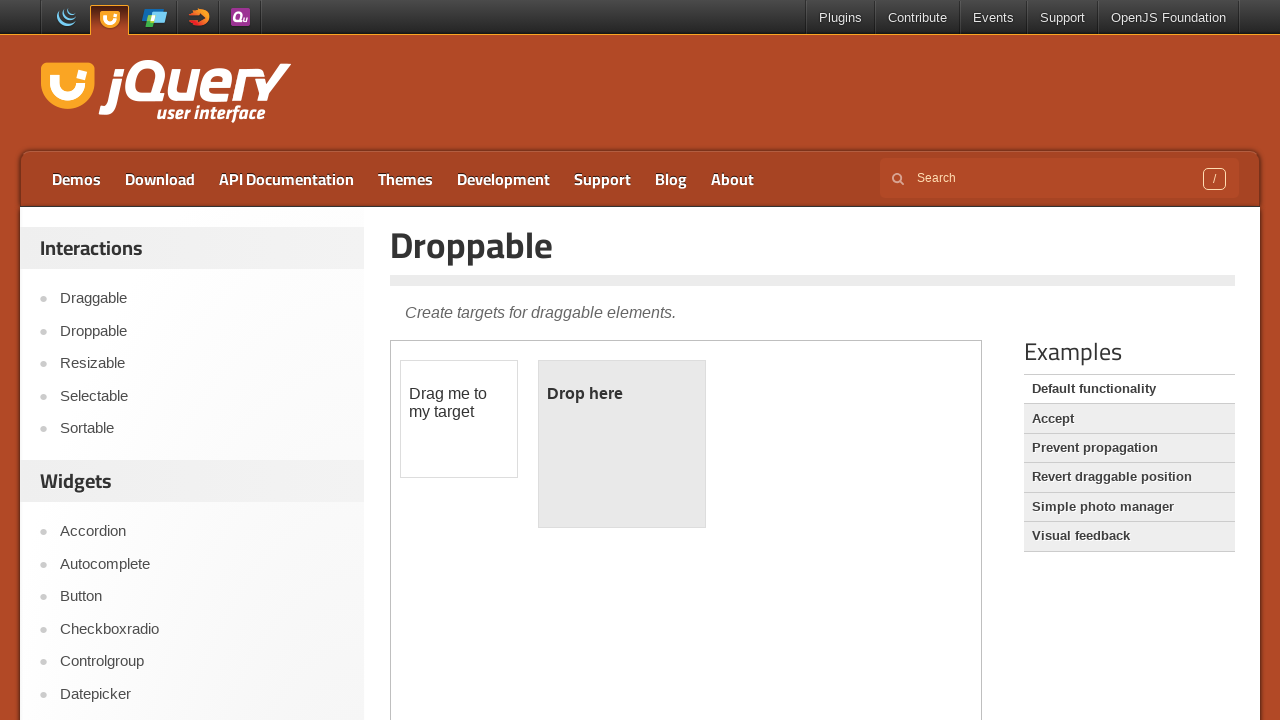

Located draggable source element with id 'draggable'
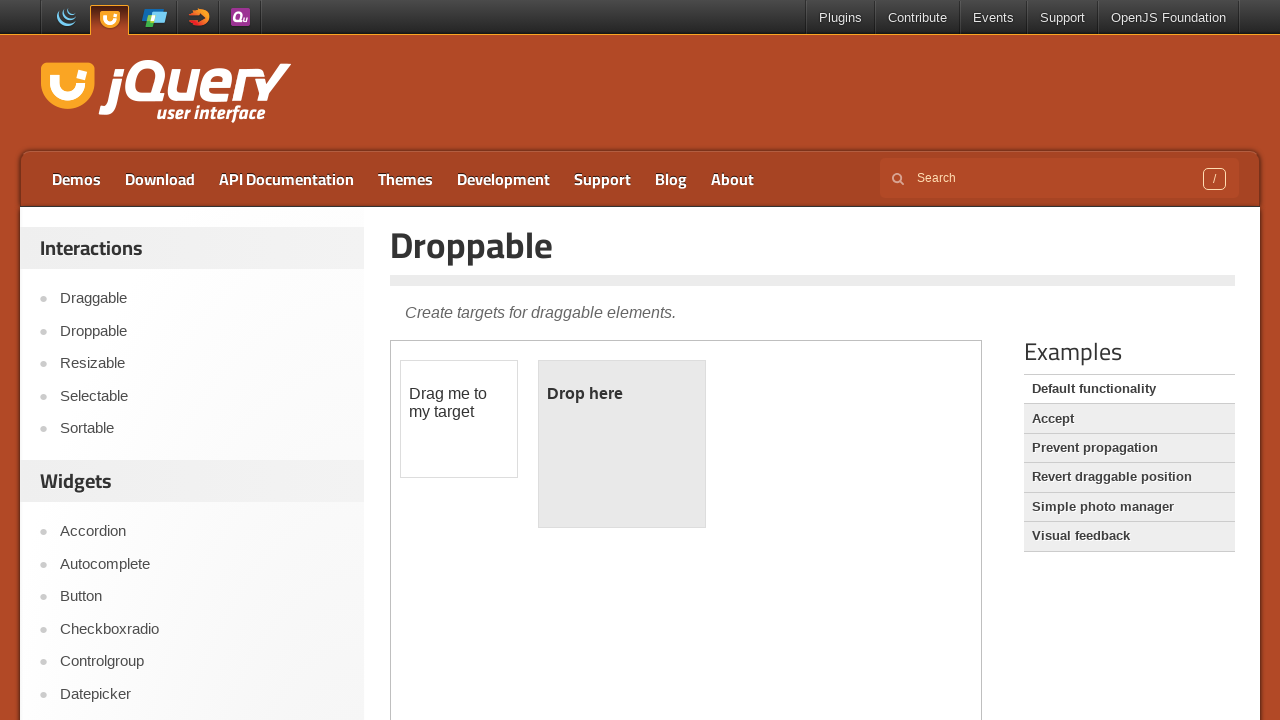

Located droppable destination element with id 'droppable'
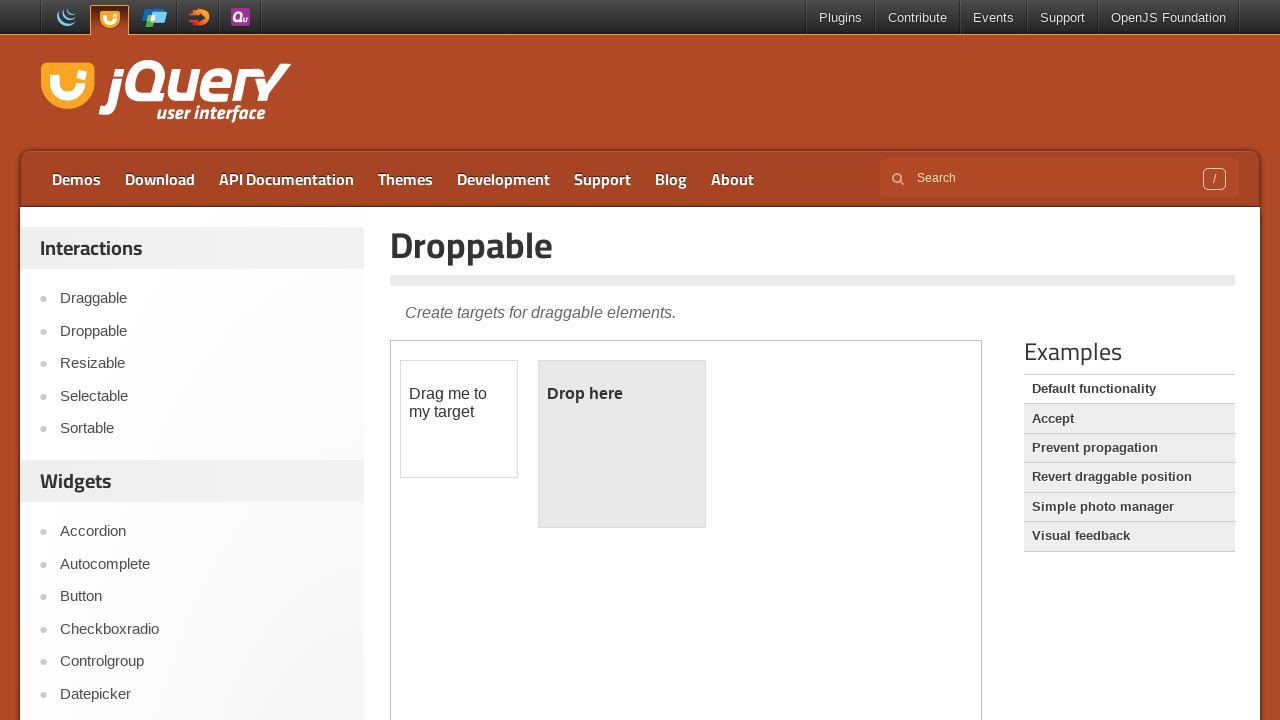

Dragged element from source to destination within iframe at (622, 444)
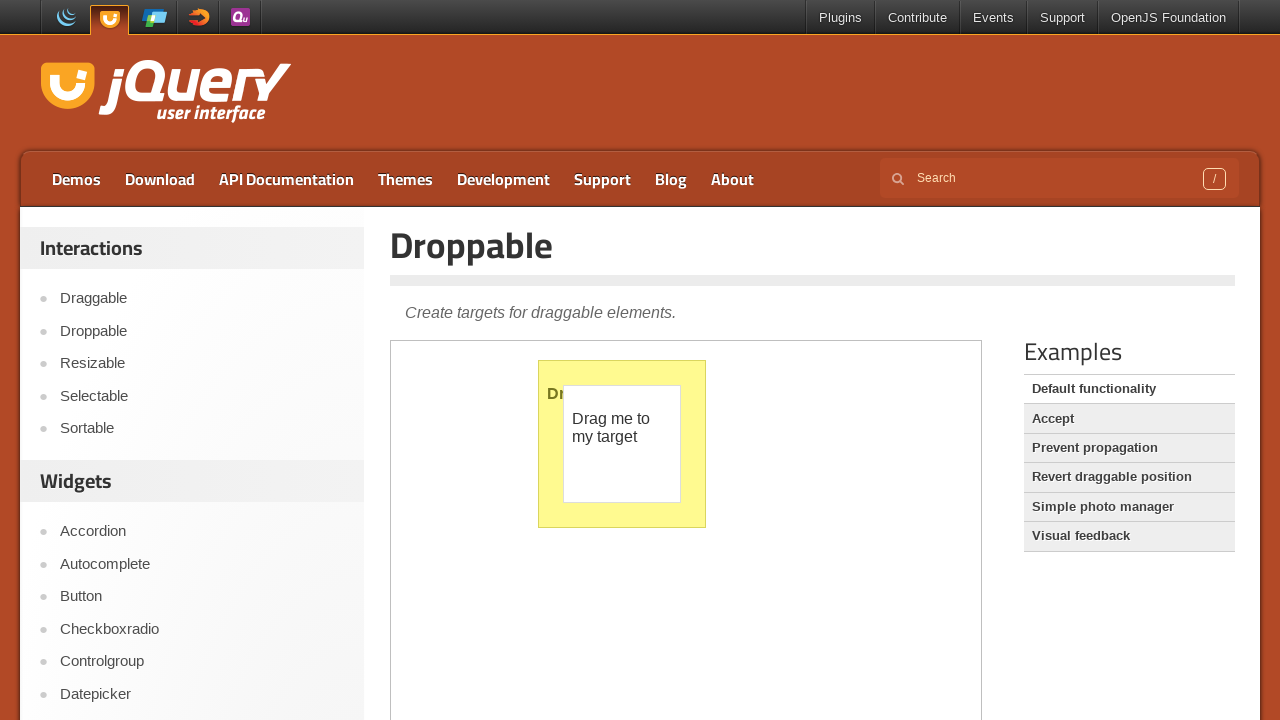

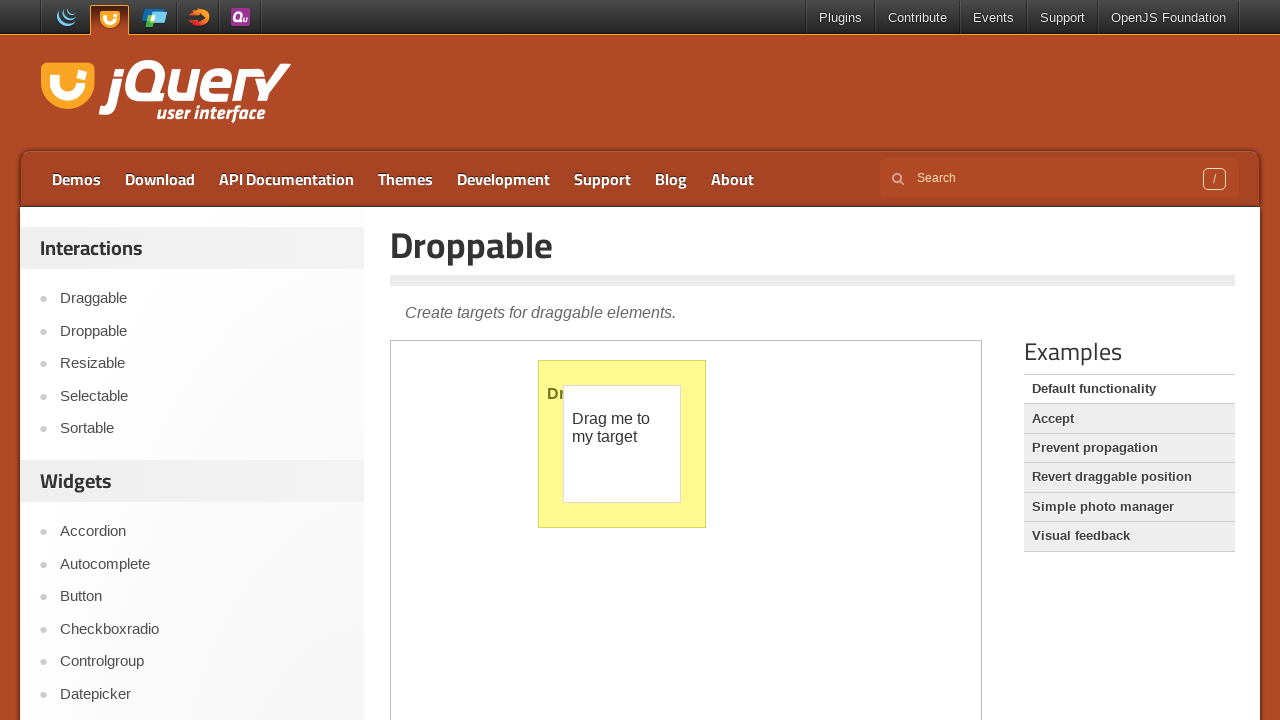